Fills out a form with personal information including name, address, and job details, then submits it to verify field validation states

Starting URL: https://bonigarcia.dev/selenium-webdriver-java/data-types.html

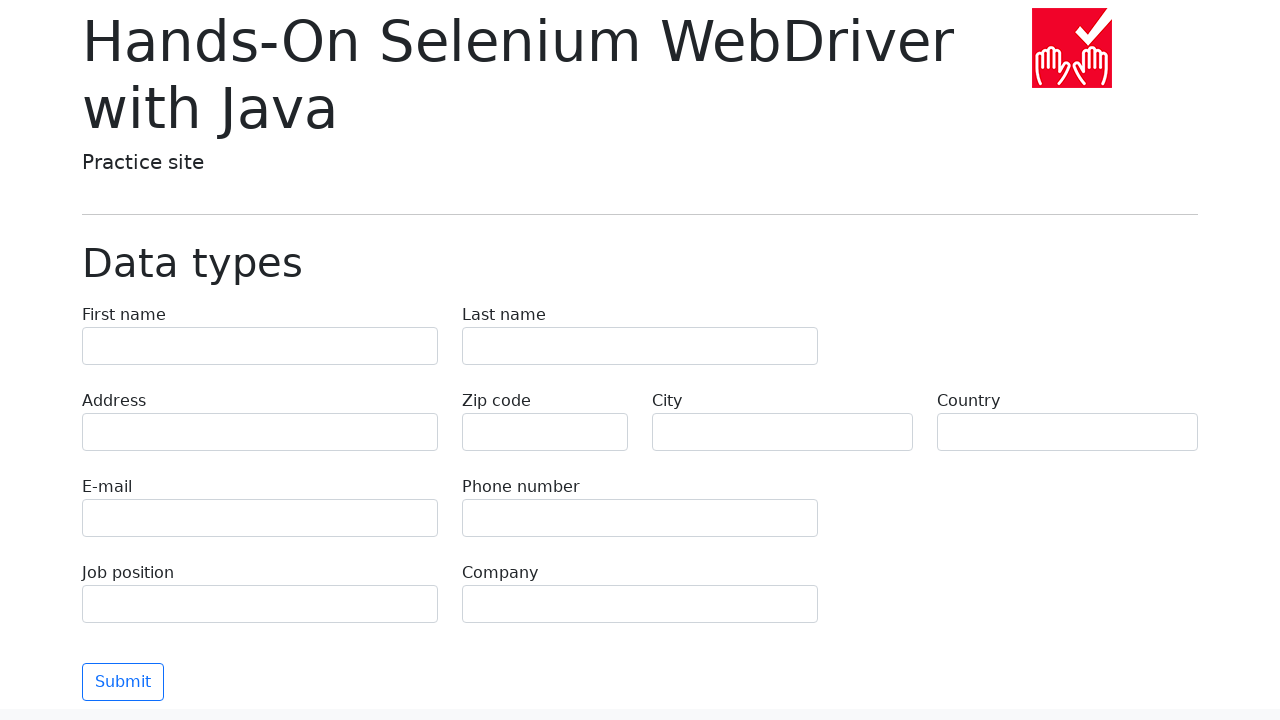

Filled first name field with 'Иван' on [name=first-name]
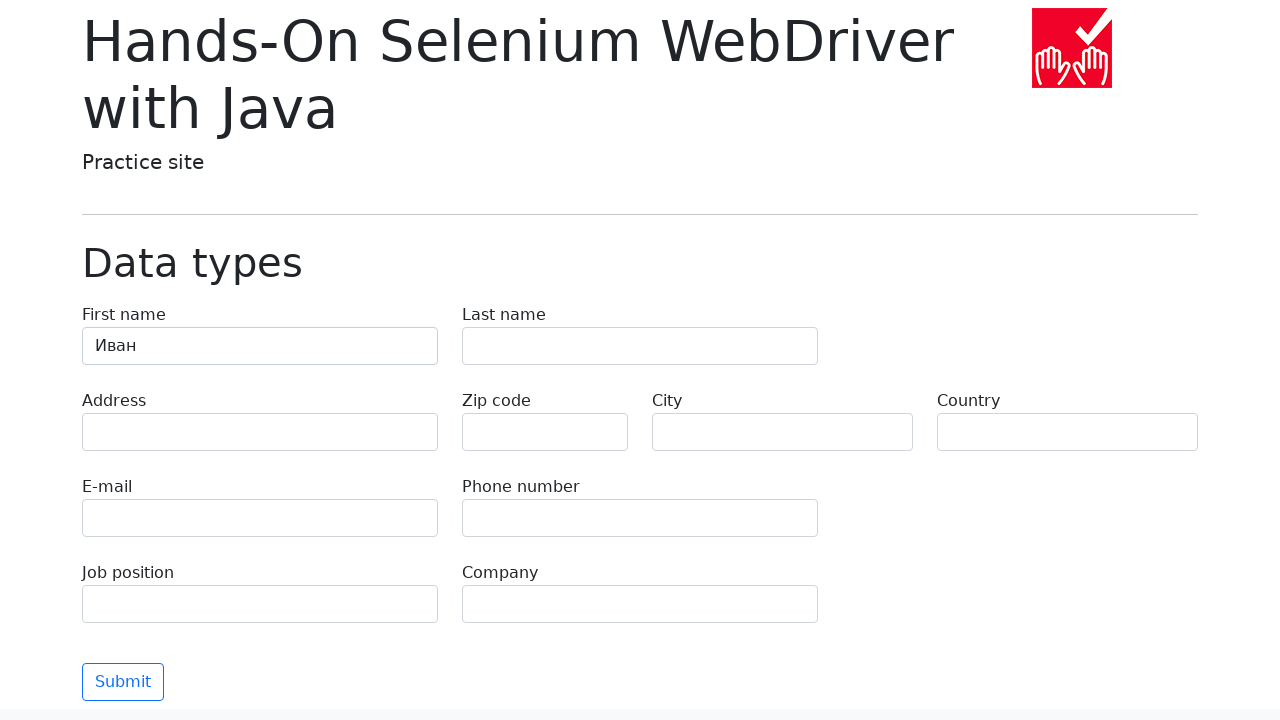

Filled last name field with 'Петров' on [name=last-name]
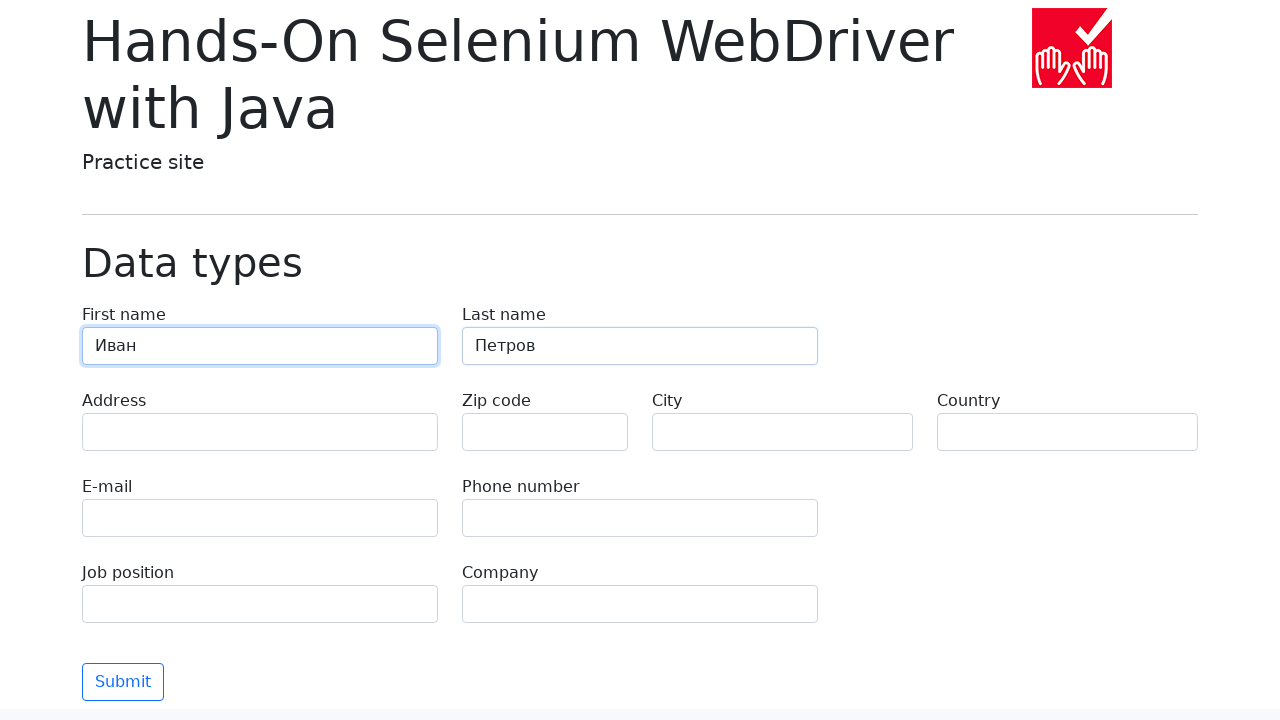

Filled address field with 'Ленина, 55-3' on [name=address]
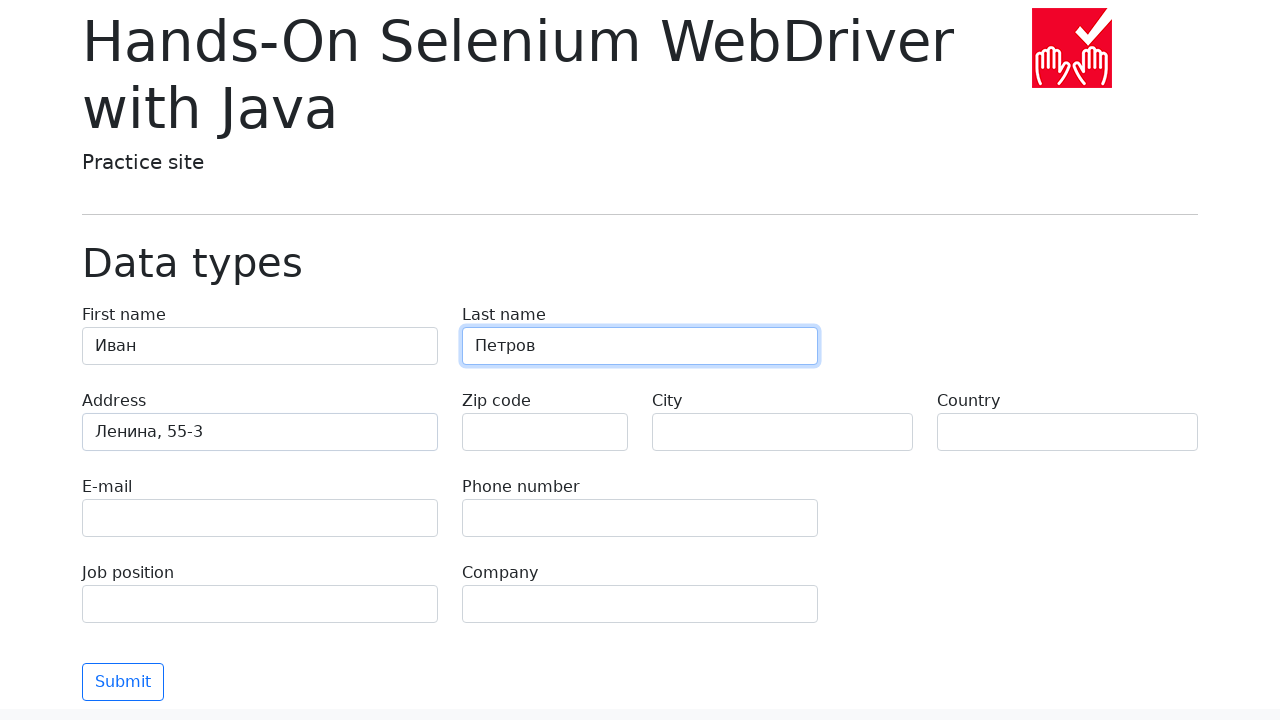

Filled city field with 'Москва' on [name=city]
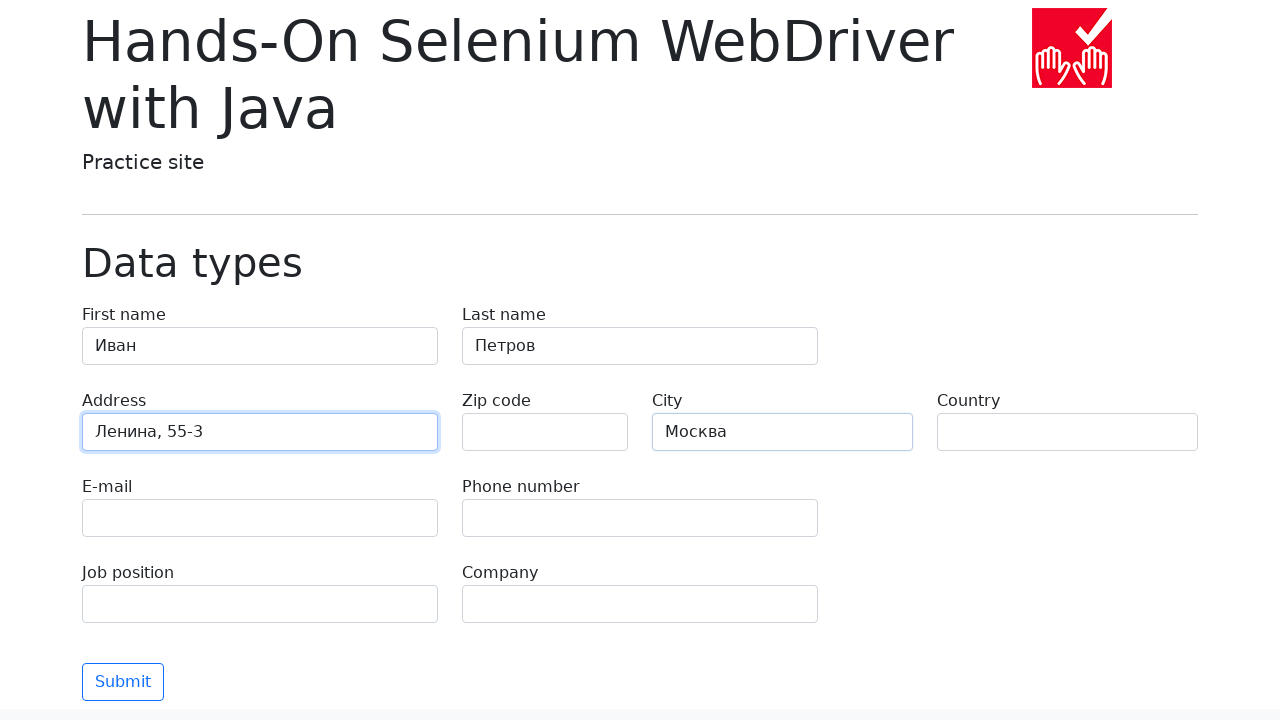

Filled country field with 'Россия' on [name=country]
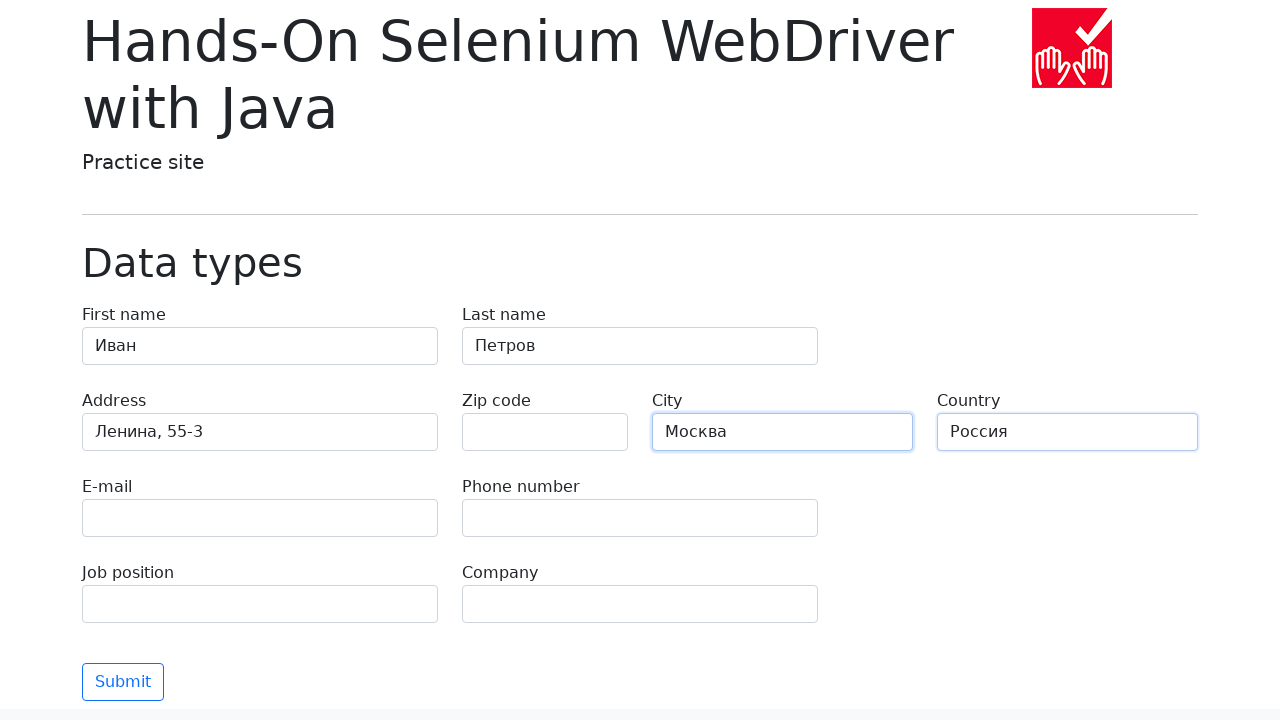

Filled job position field with 'QA' on [name=job-position]
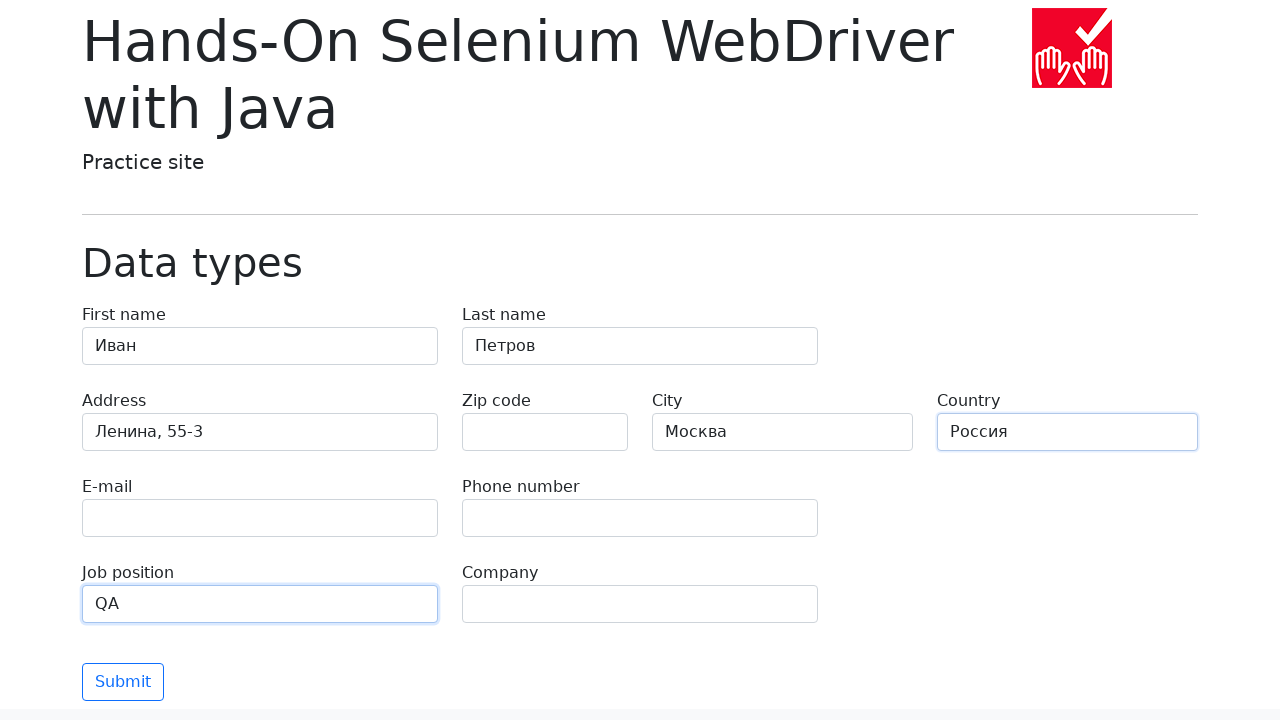

Filled company field with 'Merion' on [name=company]
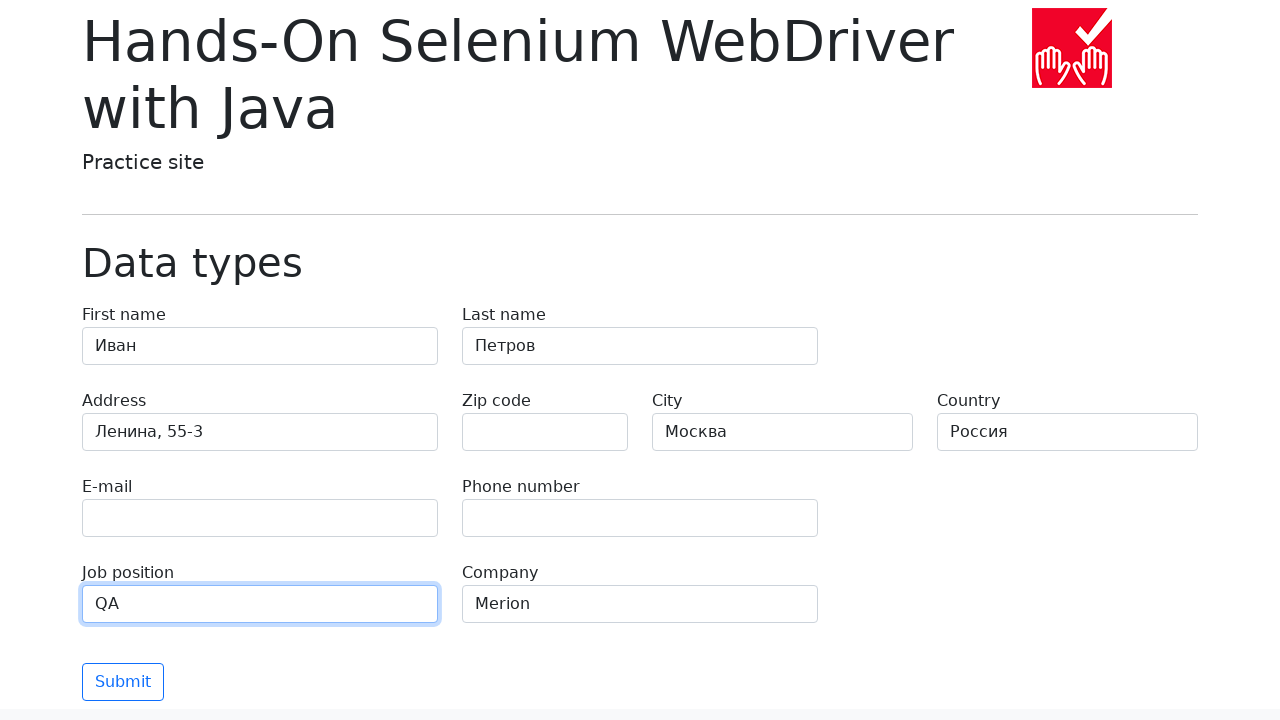

Clicked submit button to submit the form at (123, 682) on [type=submit]
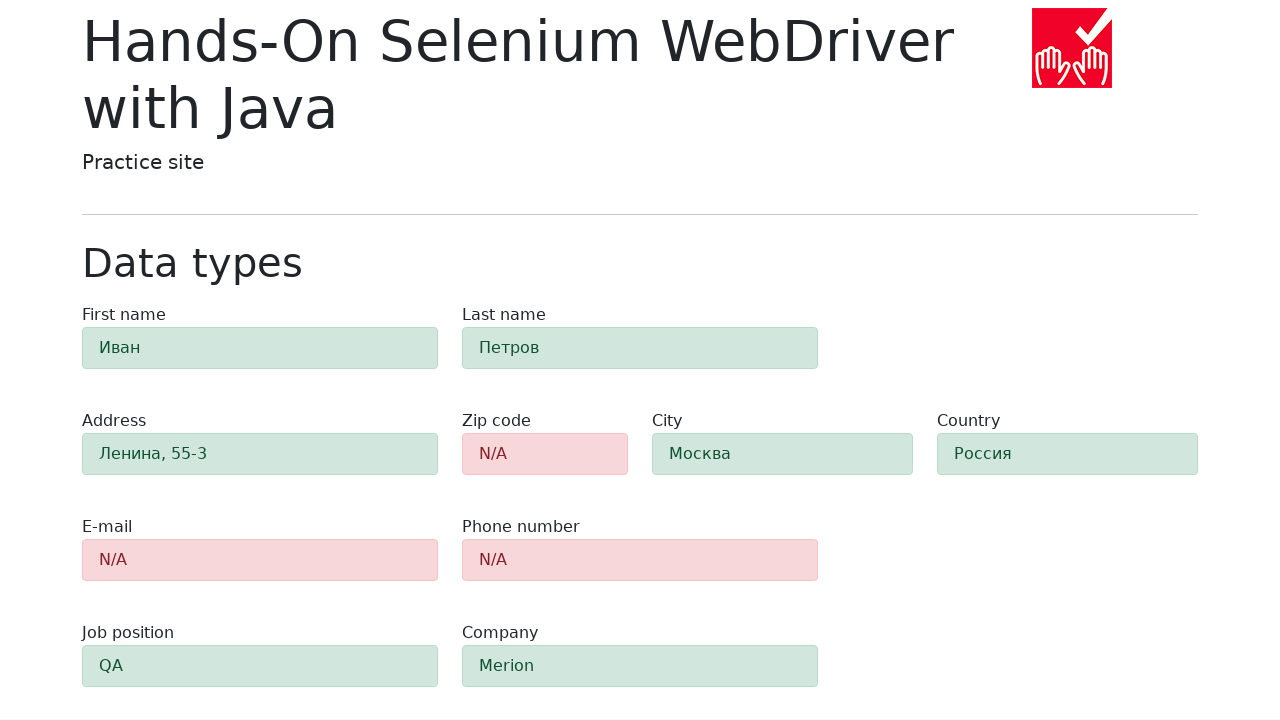

Waited 1000ms for form submission to process
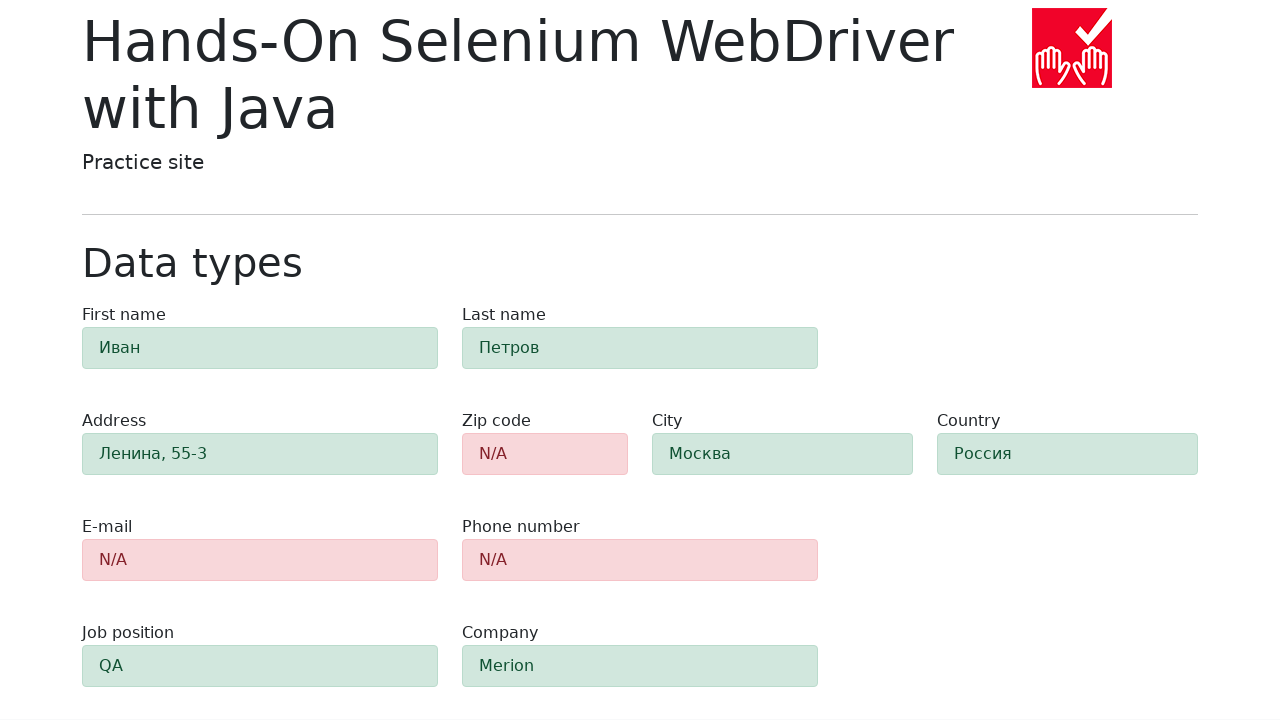

Verified zip code field validation result is visible
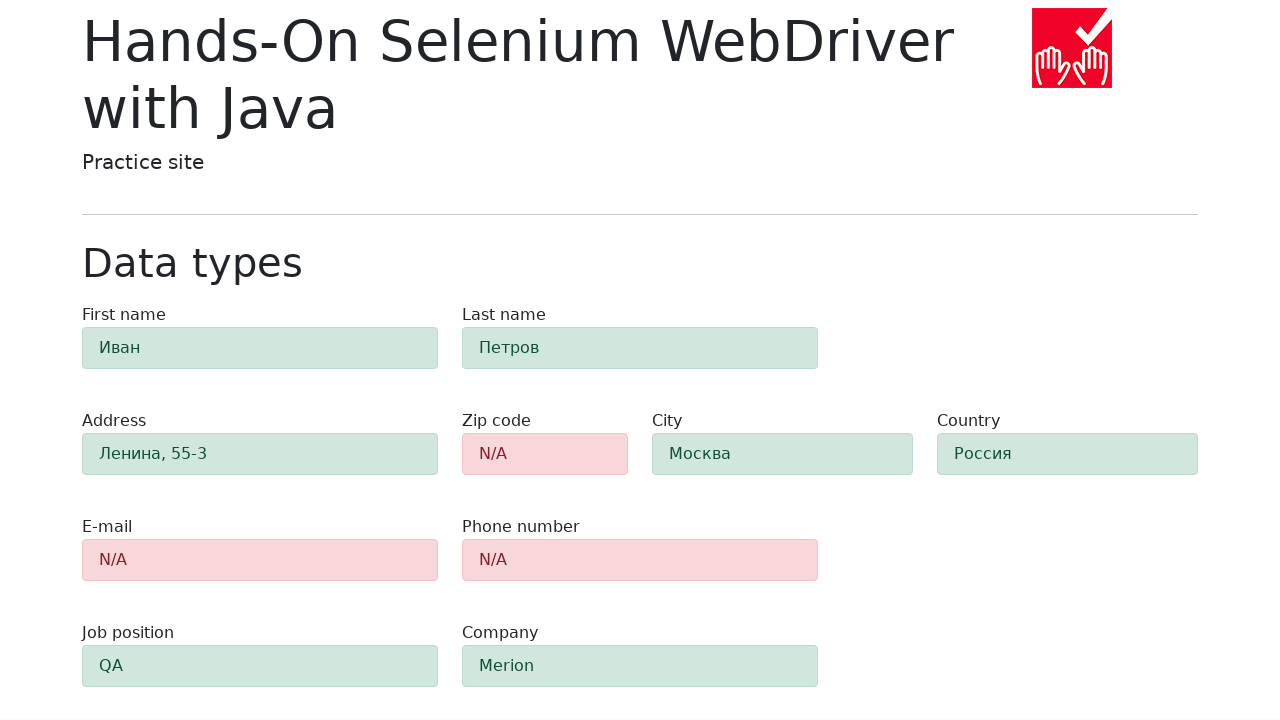

Verified email field validation result is visible
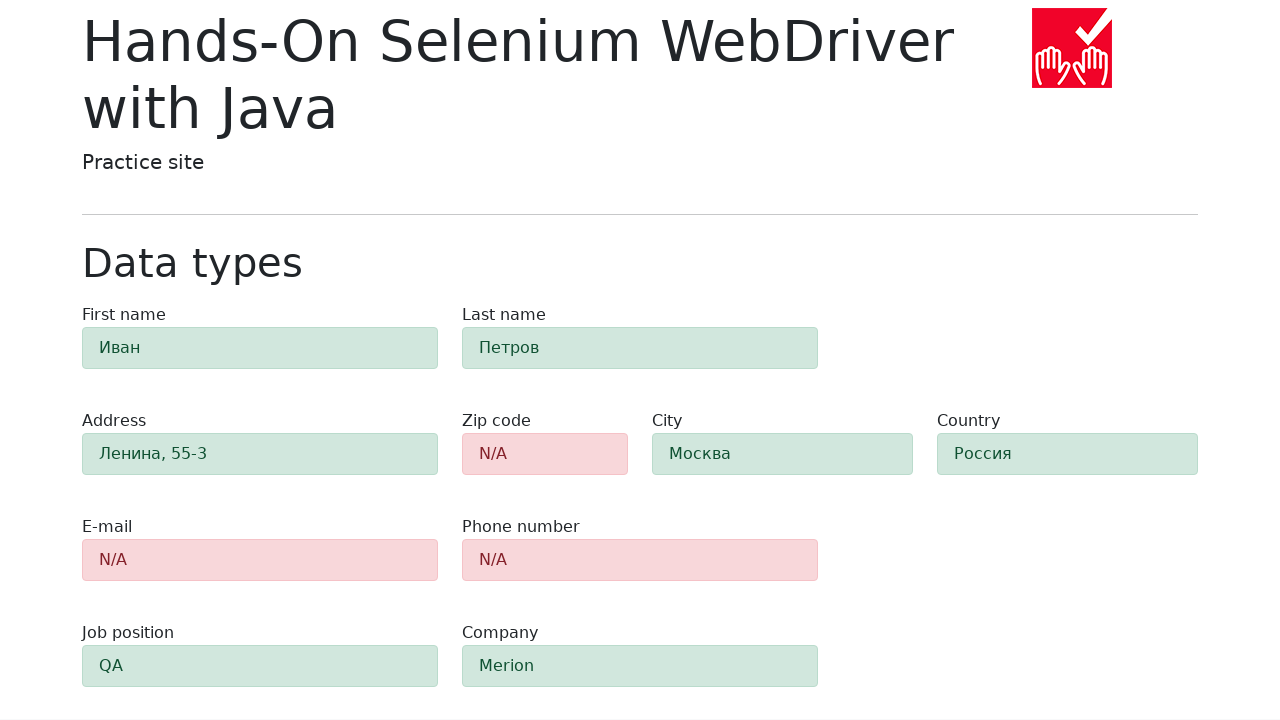

Verified phone field validation result is visible
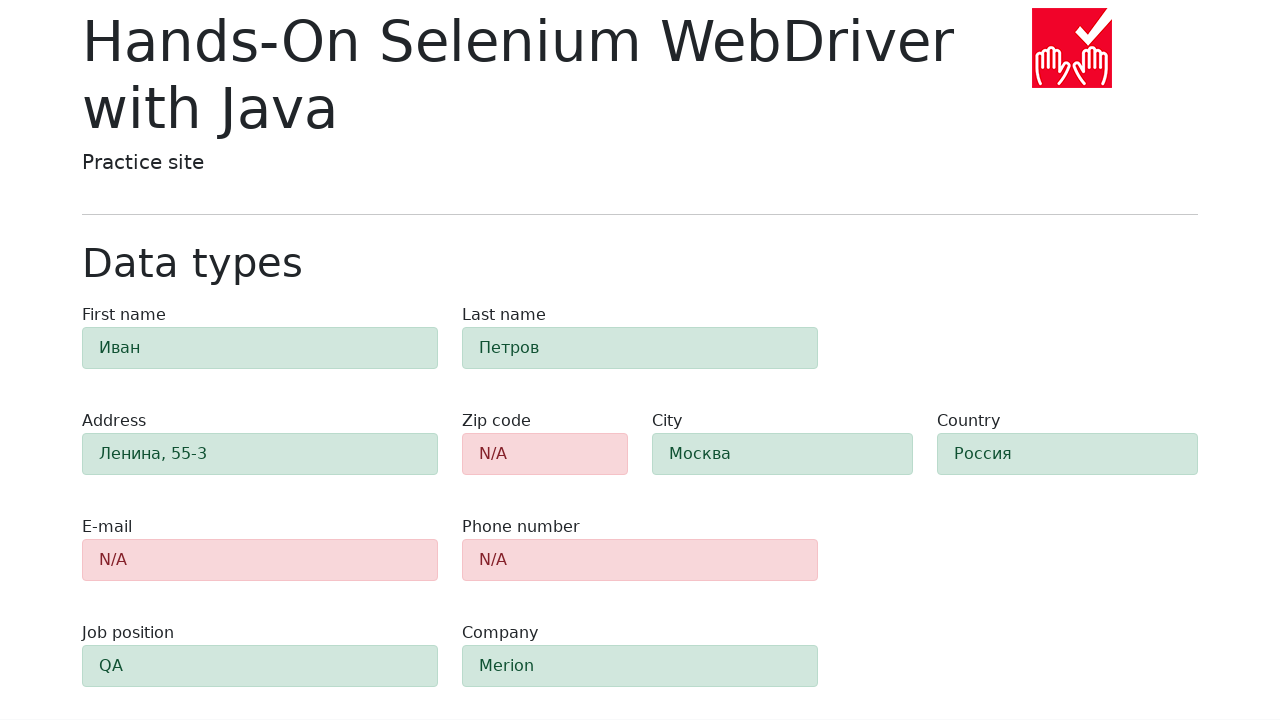

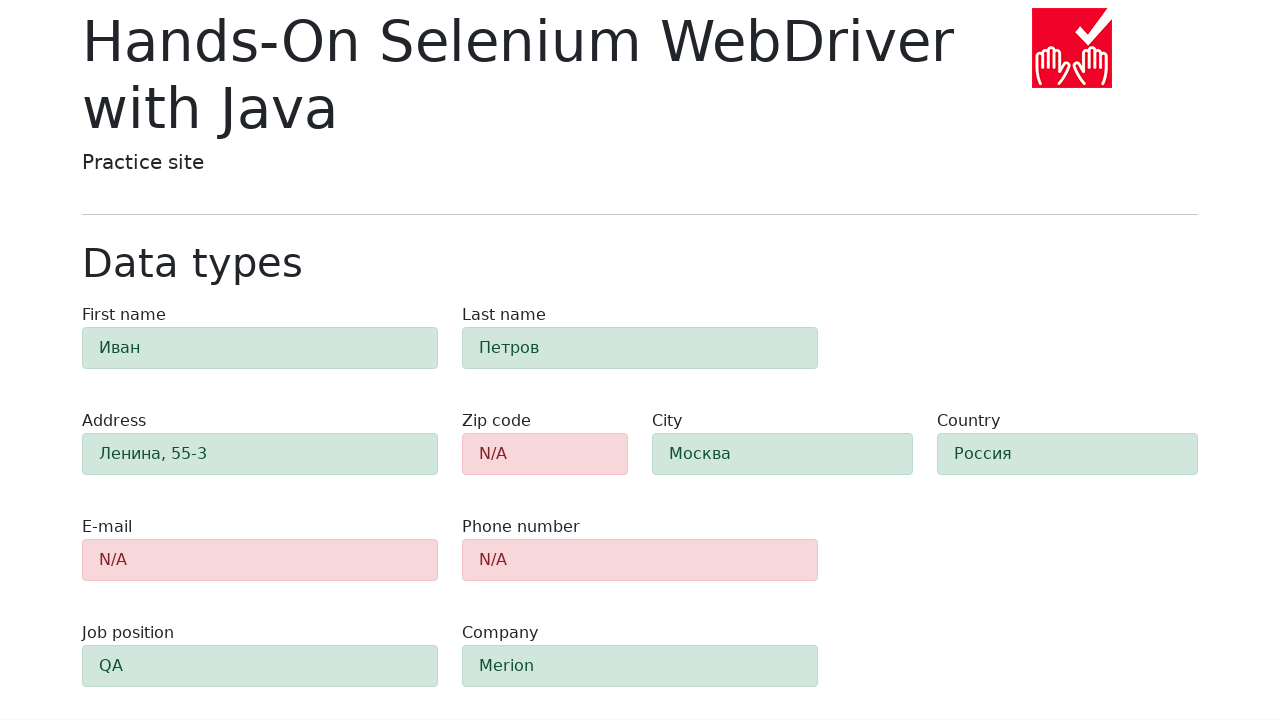